Automates a math puzzle page by reading a value, calculating a mathematical formula (log of absolute value of 12*sin(x)), filling in the answer, selecting checkbox and radio options, and submitting the form.

Starting URL: http://suninjuly.github.io/math.html

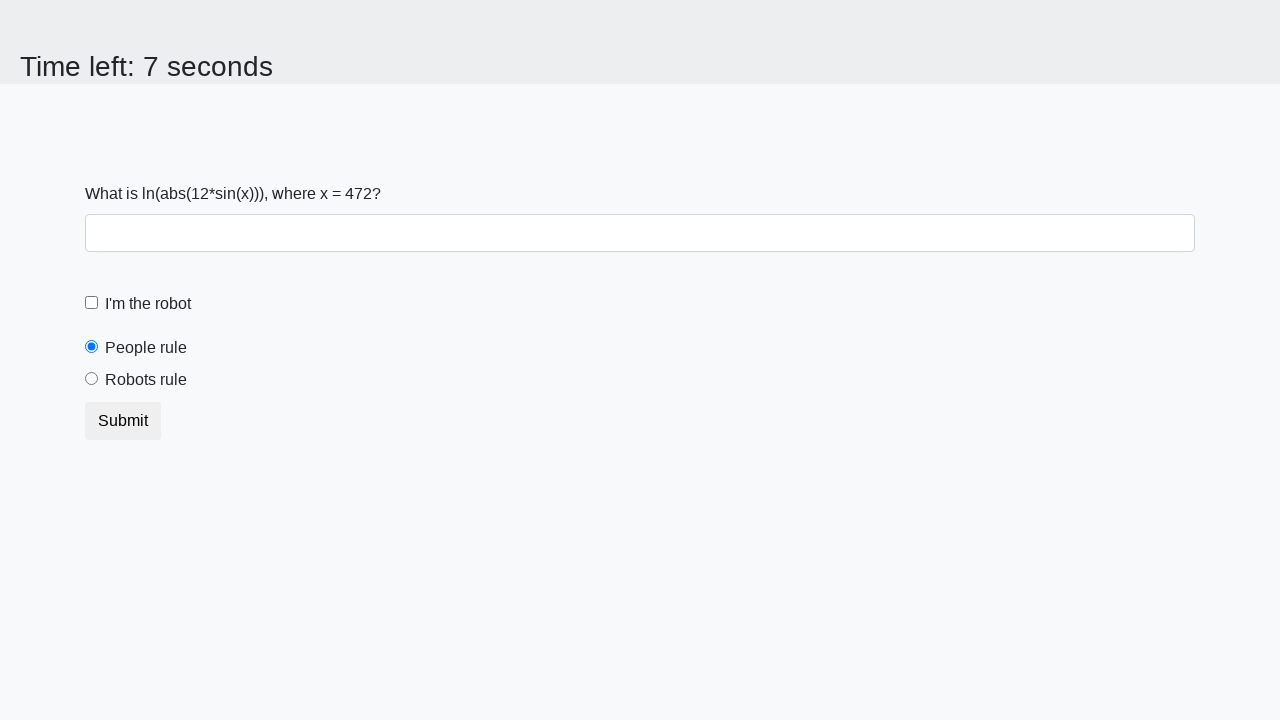

Read x value from the page element
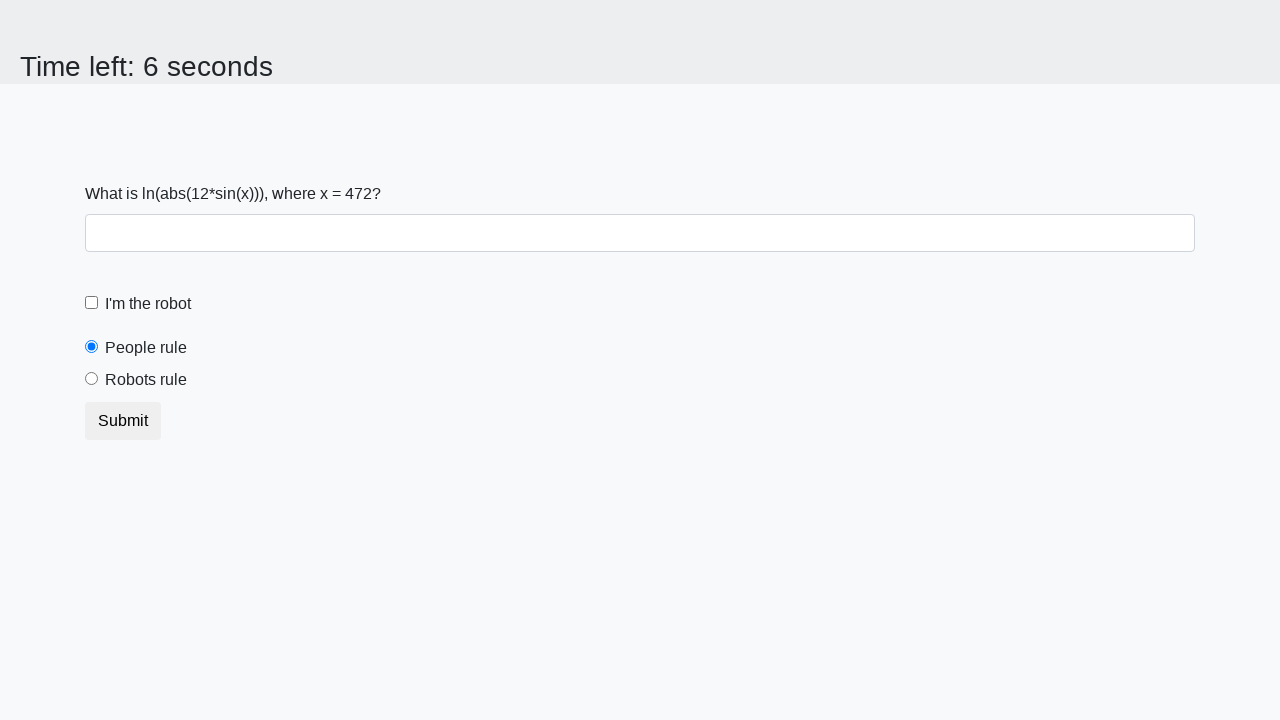

Calculated answer using formula log(abs(12*sin(x)))
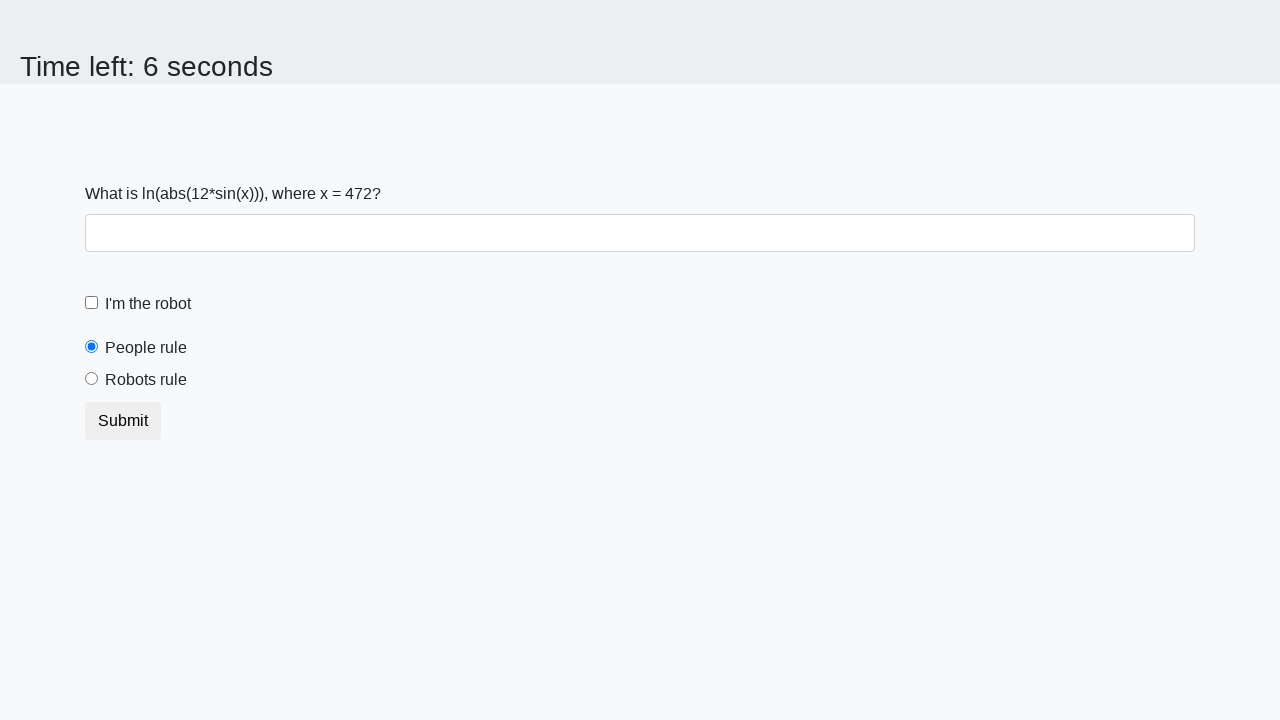

Filled in the calculated answer in the text field on input[type="text"]
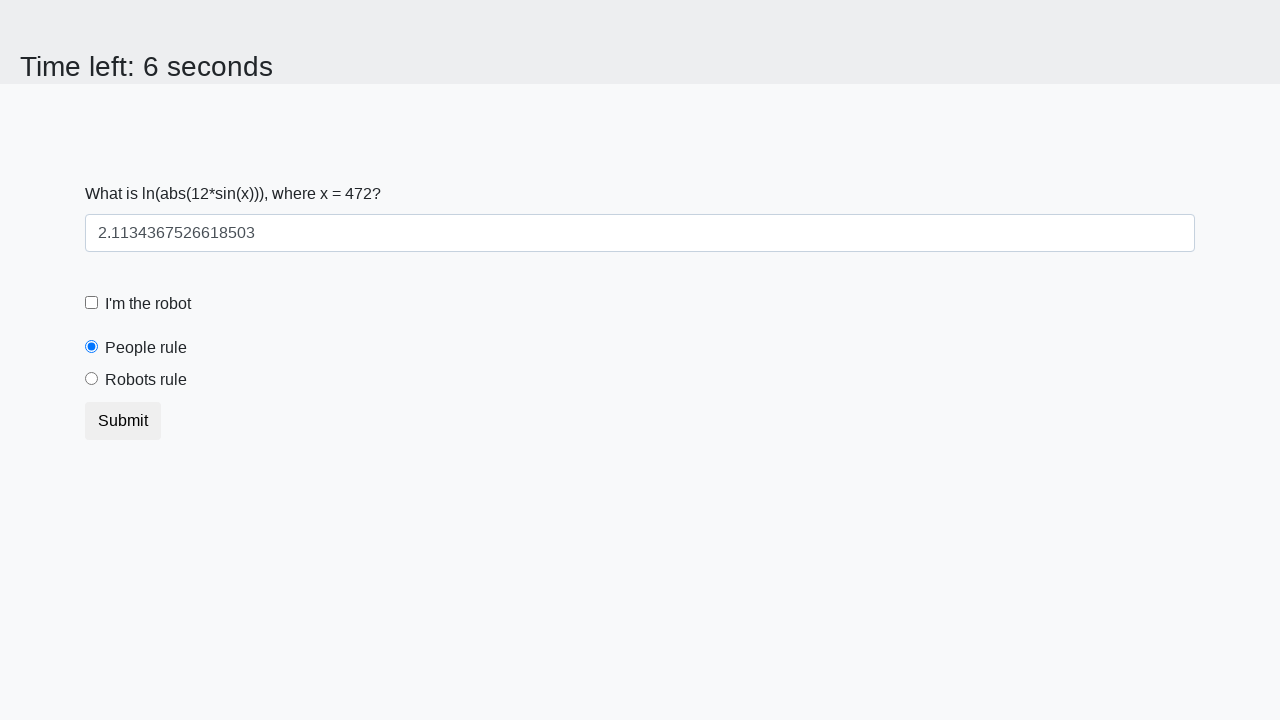

Clicked the robot checkbox at (148, 304) on label[for="robotCheckbox"]
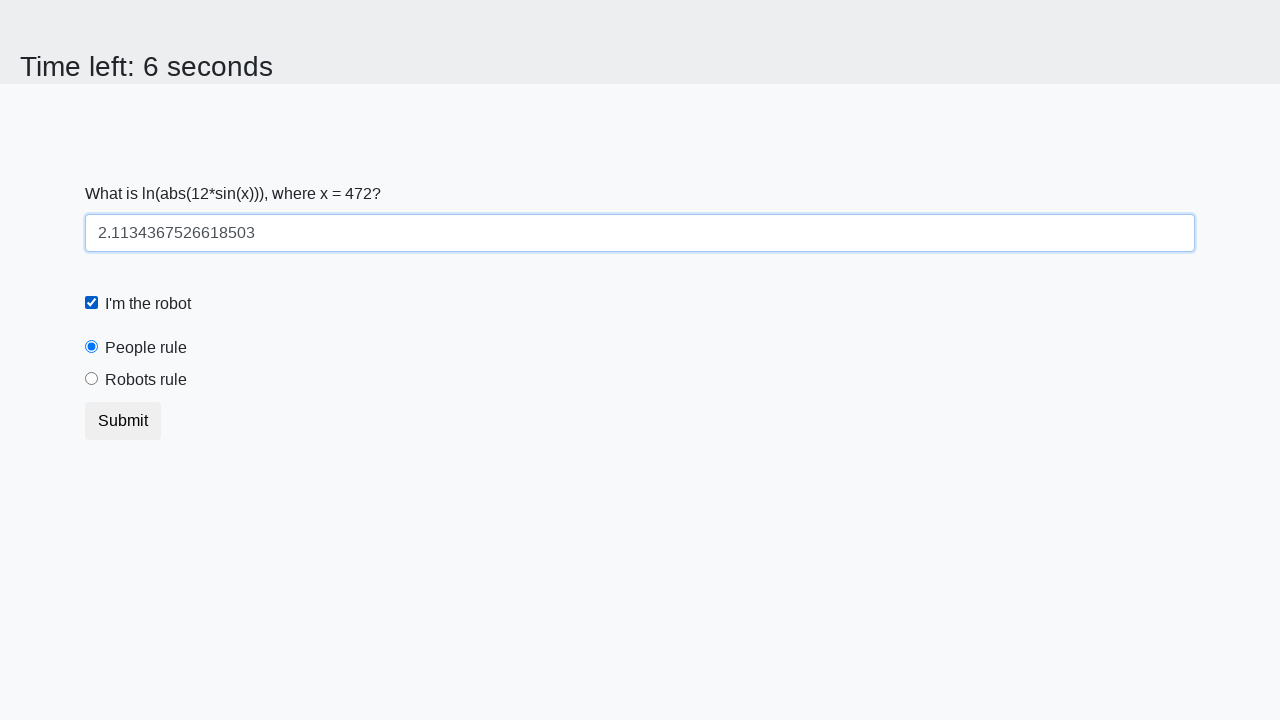

Selected the 'robots rule' radio button at (146, 380) on label[for="robotsRule"]
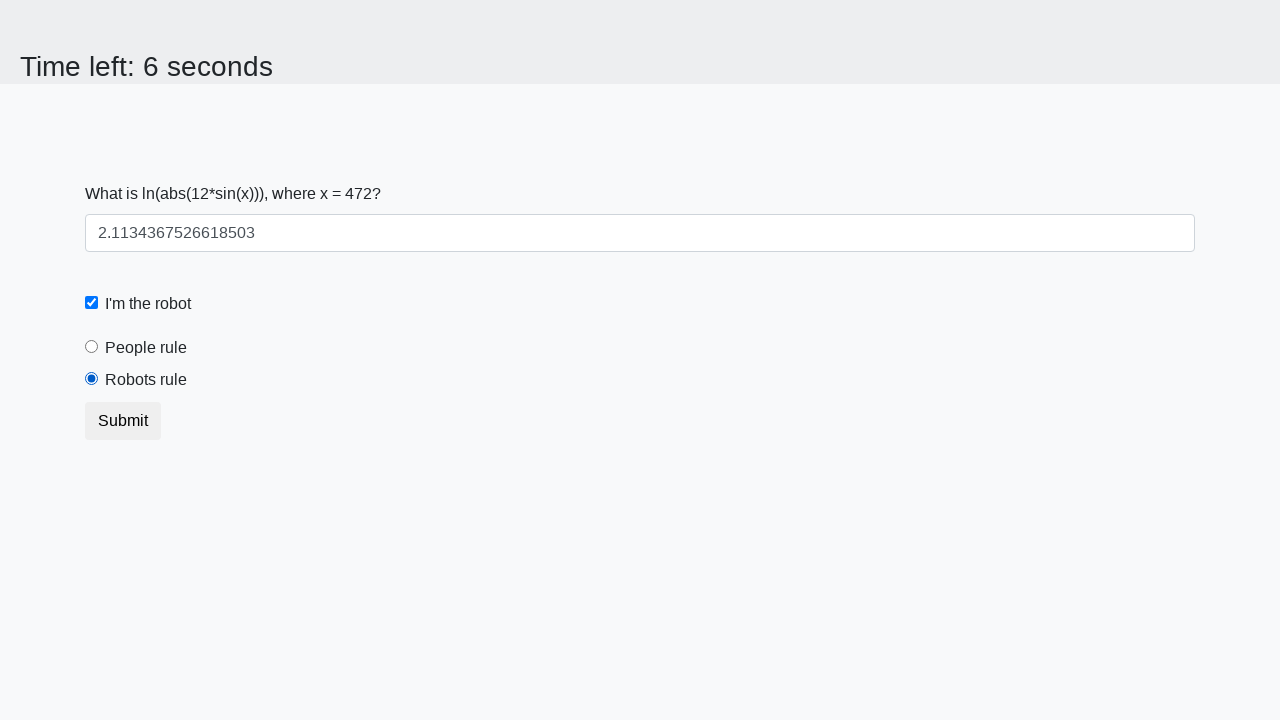

Clicked the submit button at (123, 421) on .btn
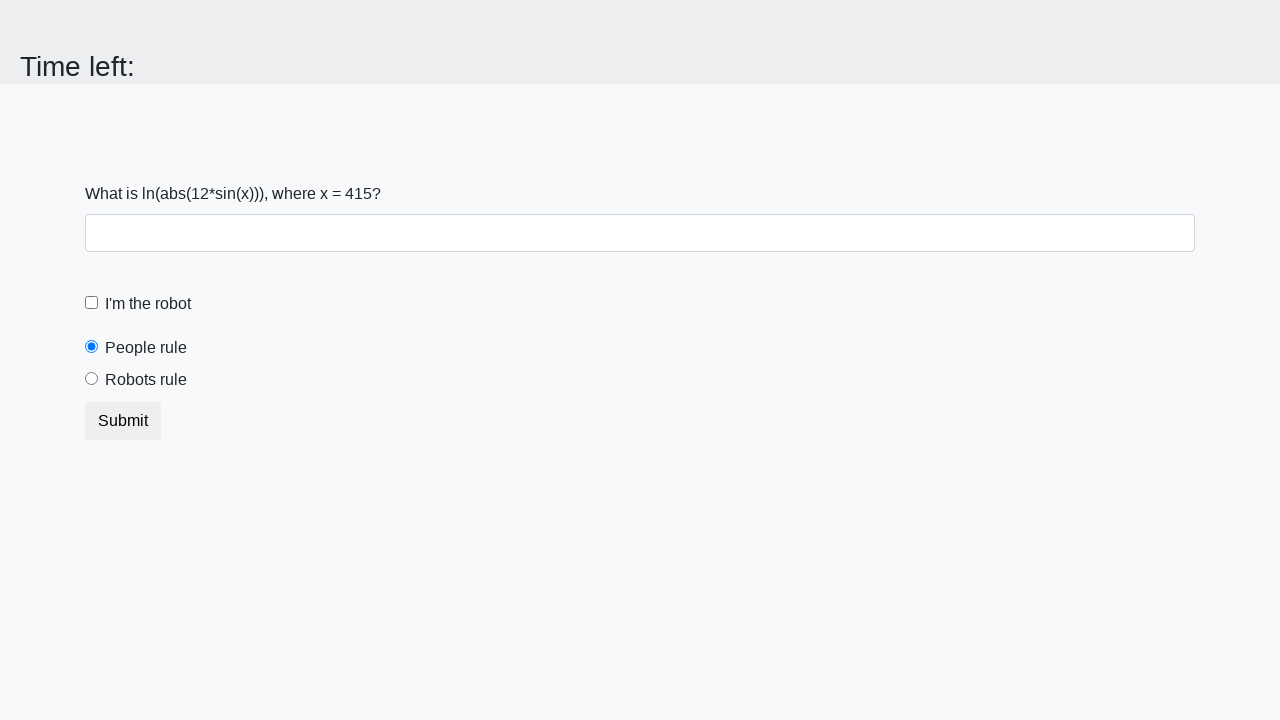

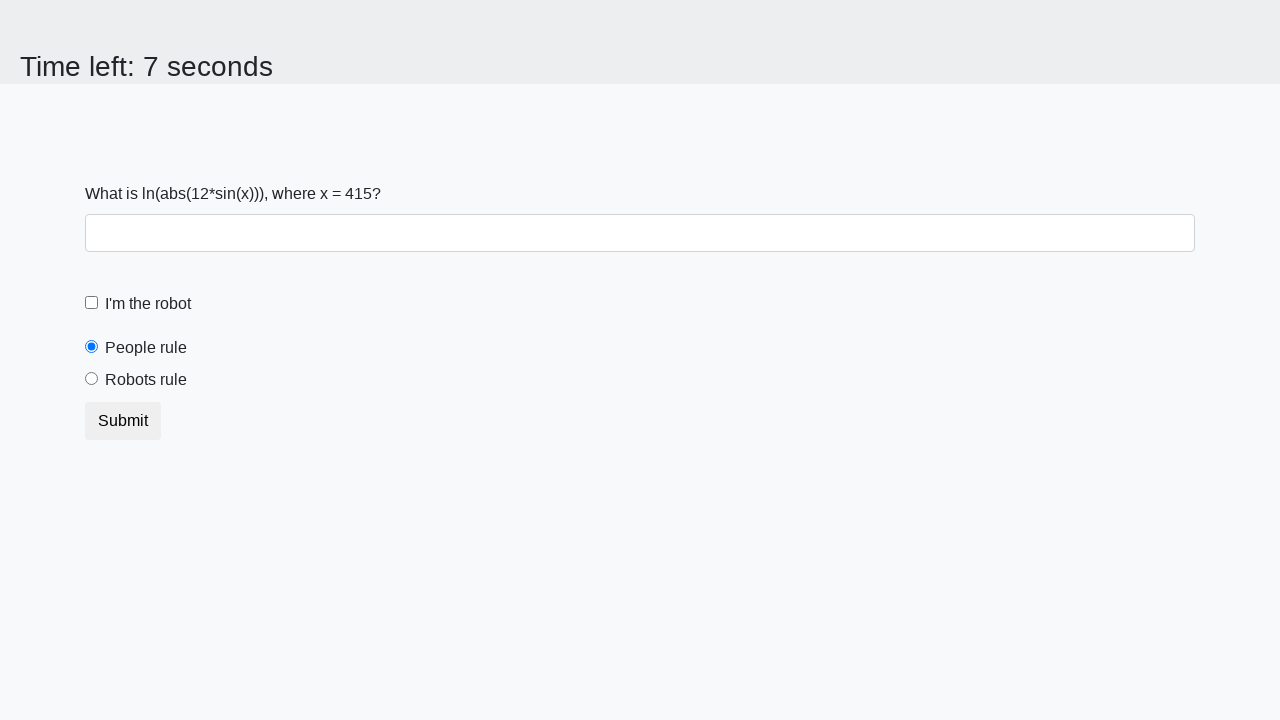